Tests form interactions on a practice automation page by selecting an option from a dropdown, entering a name in a text field, and clicking an alert button.

Starting URL: https://rahulshettyacademy.com/AutomationPractice/

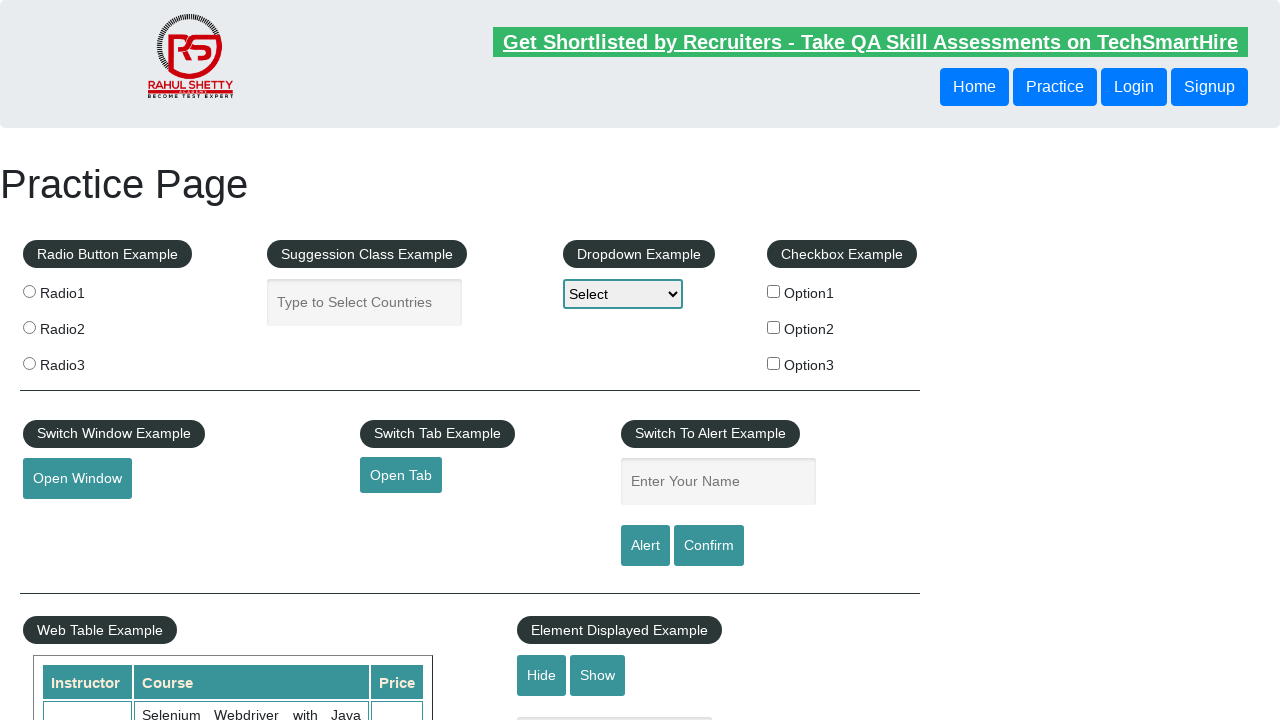

Selected 'option1' from dropdown menu on #dropdown-class-example
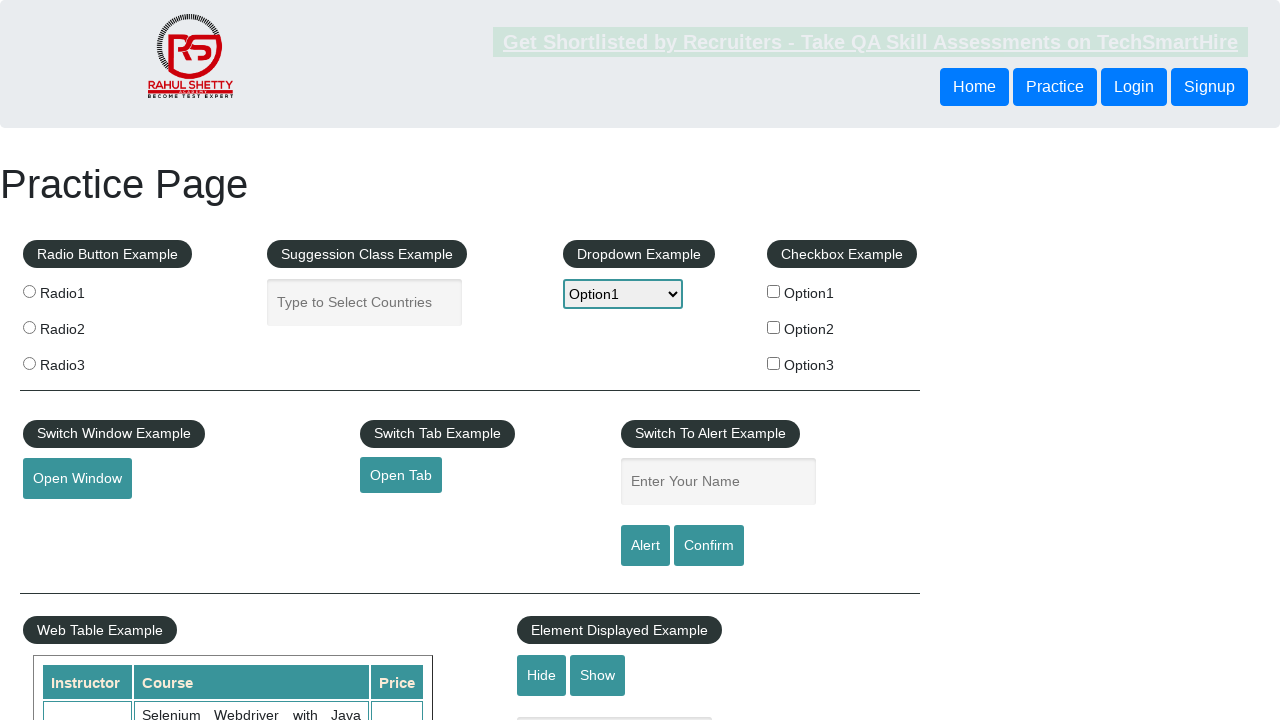

Entered name 'MayureshPatole' in text field on #name
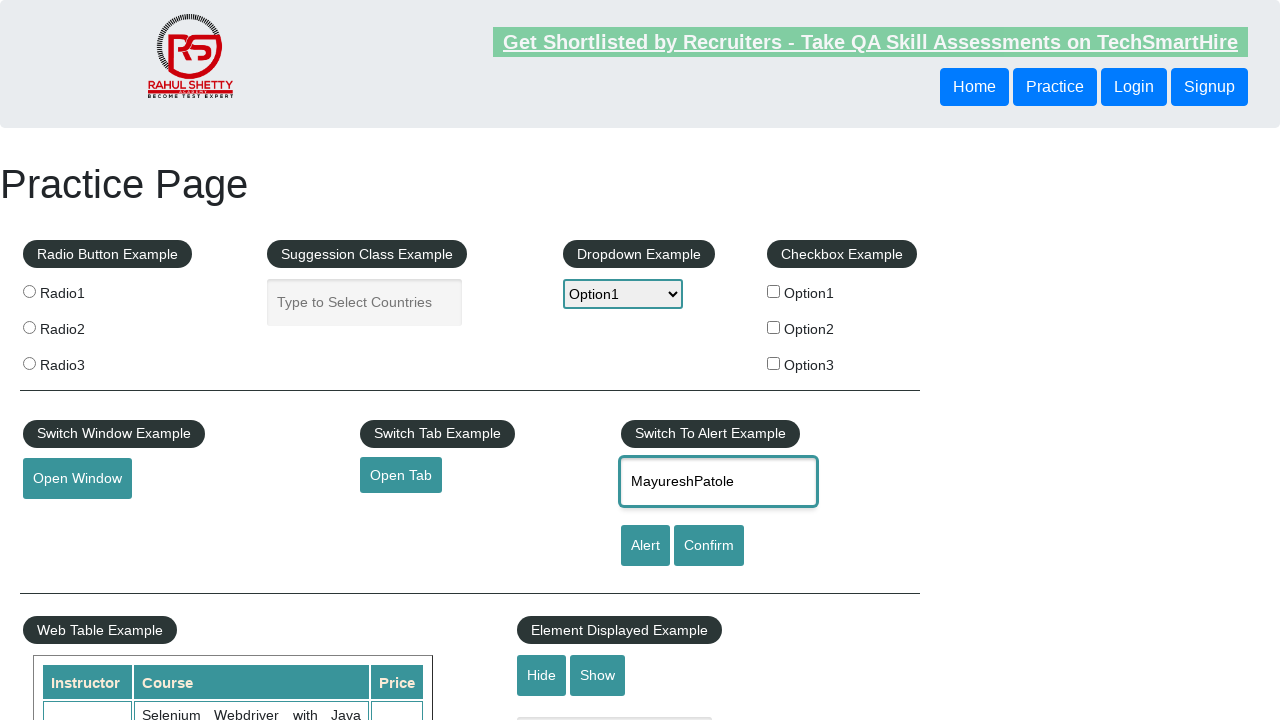

Clicked alert button at (645, 546) on #alertbtn
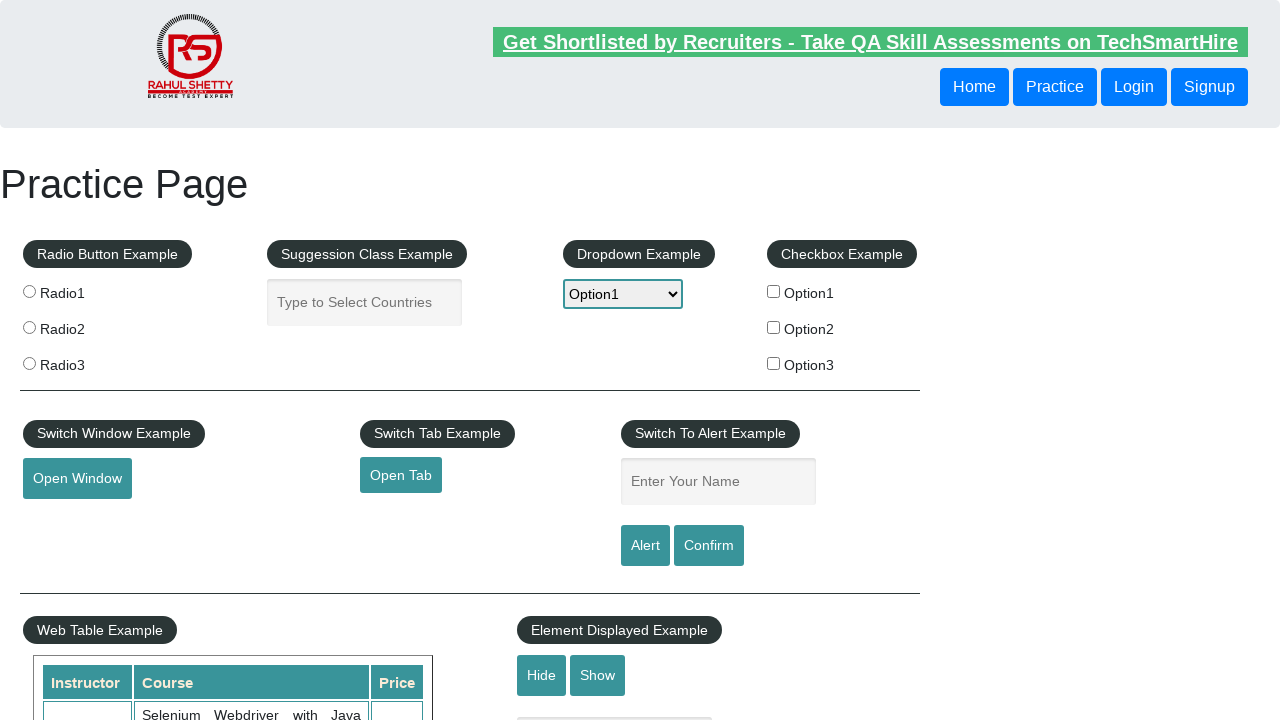

Alert dialog accepted
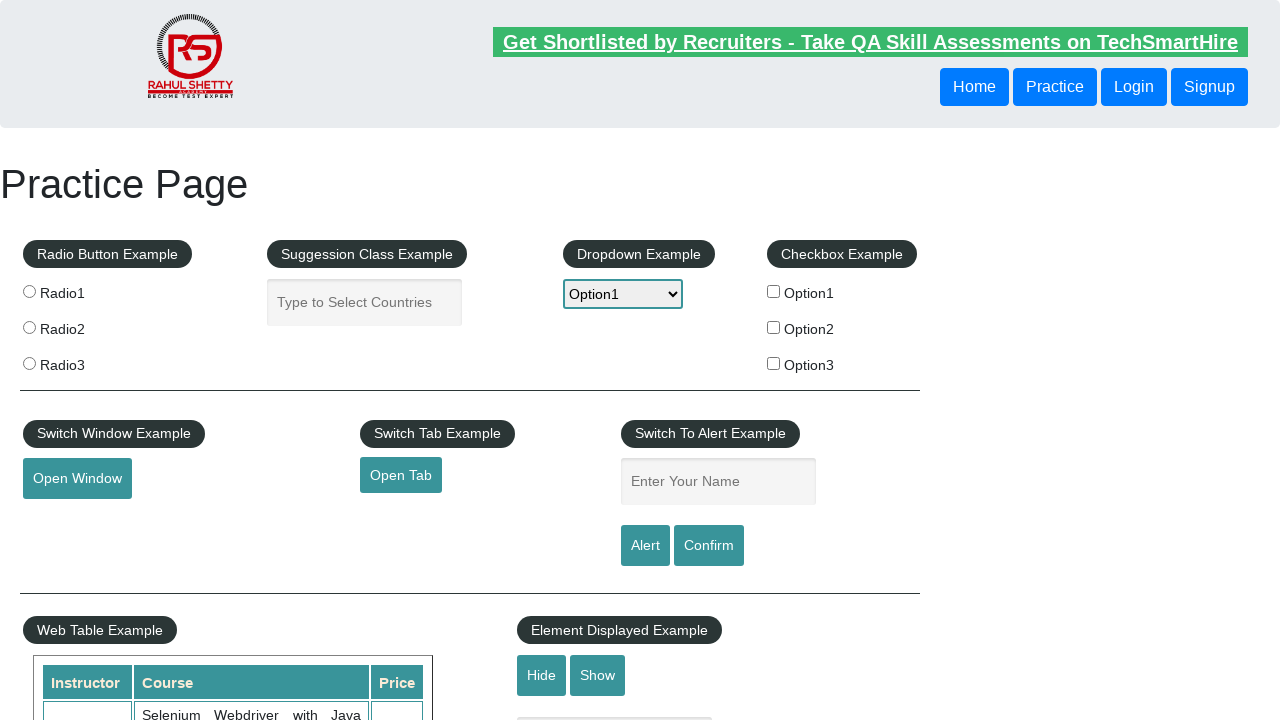

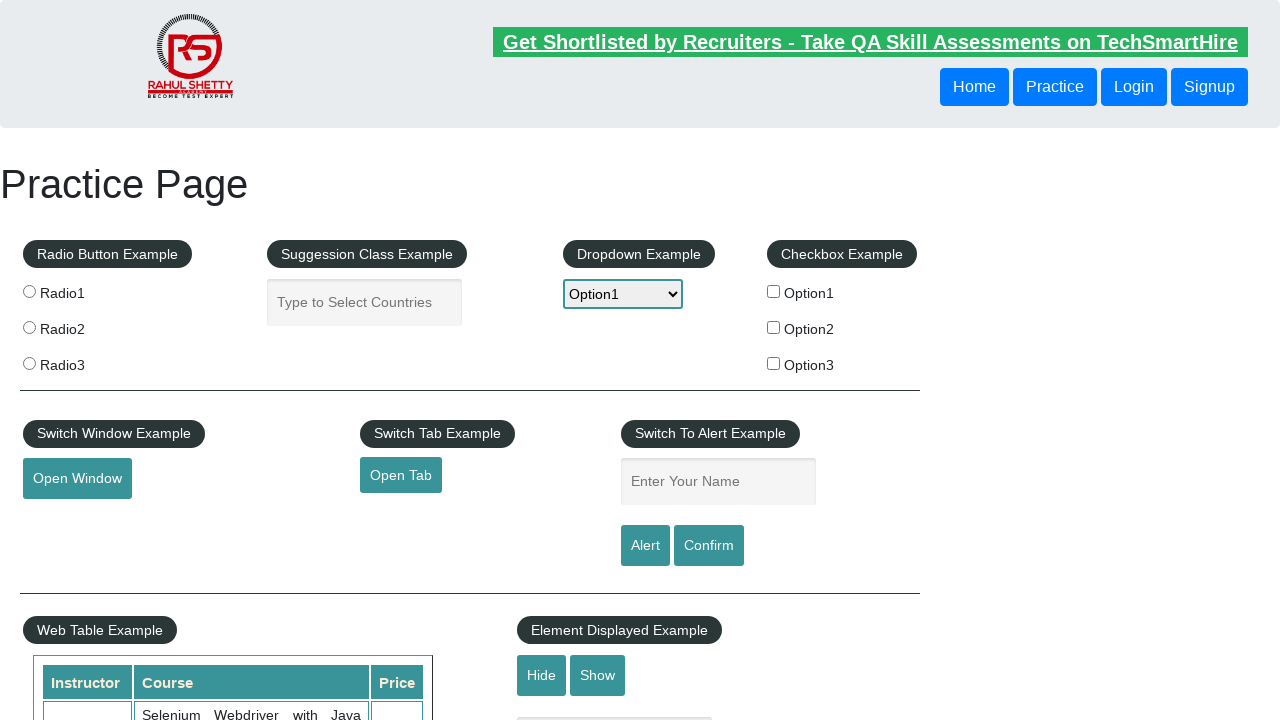